Tests Swiggy location search by entering a location in the search field

Starting URL: https://www.swiggy.com/

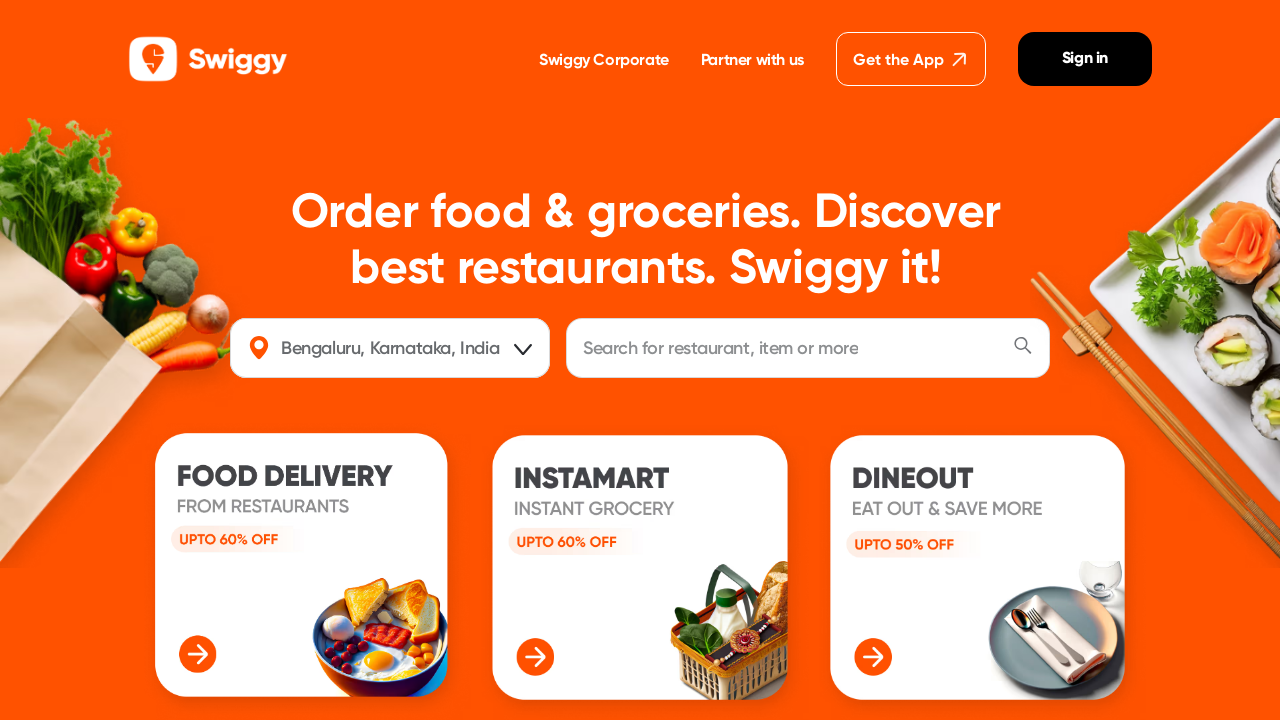

Filled location search field with 'Annanagar' on input[type='text']
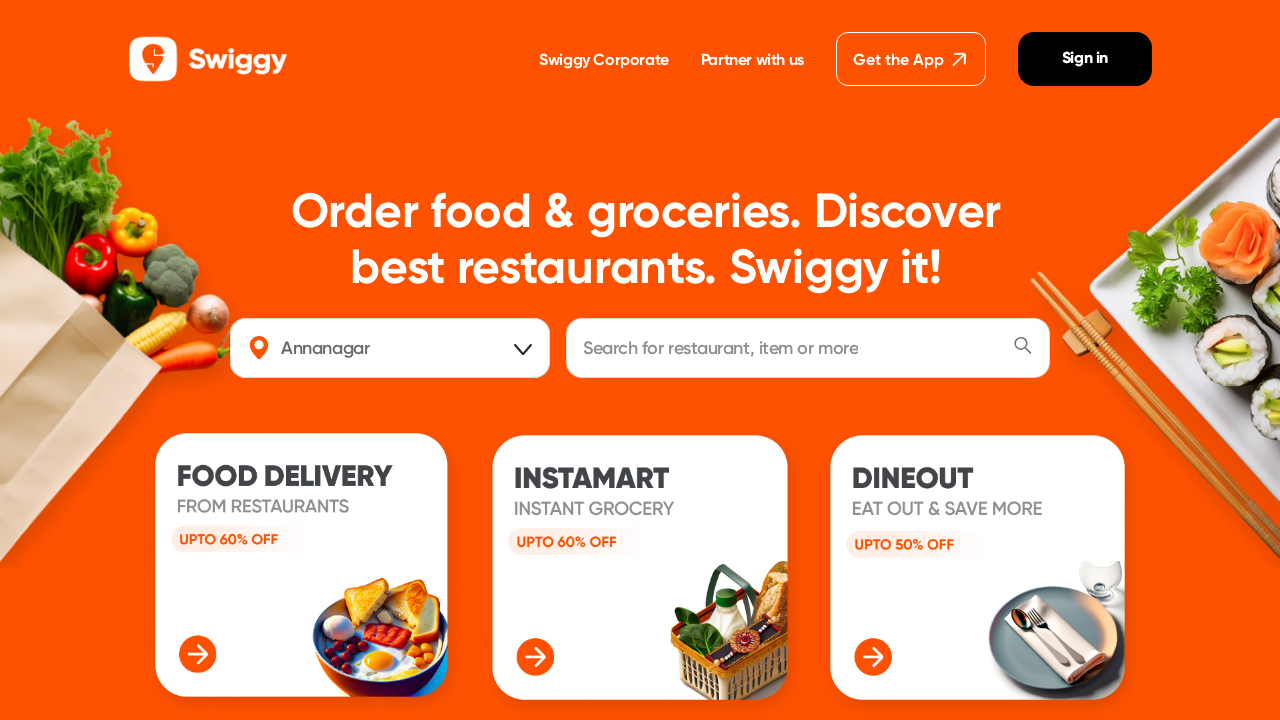

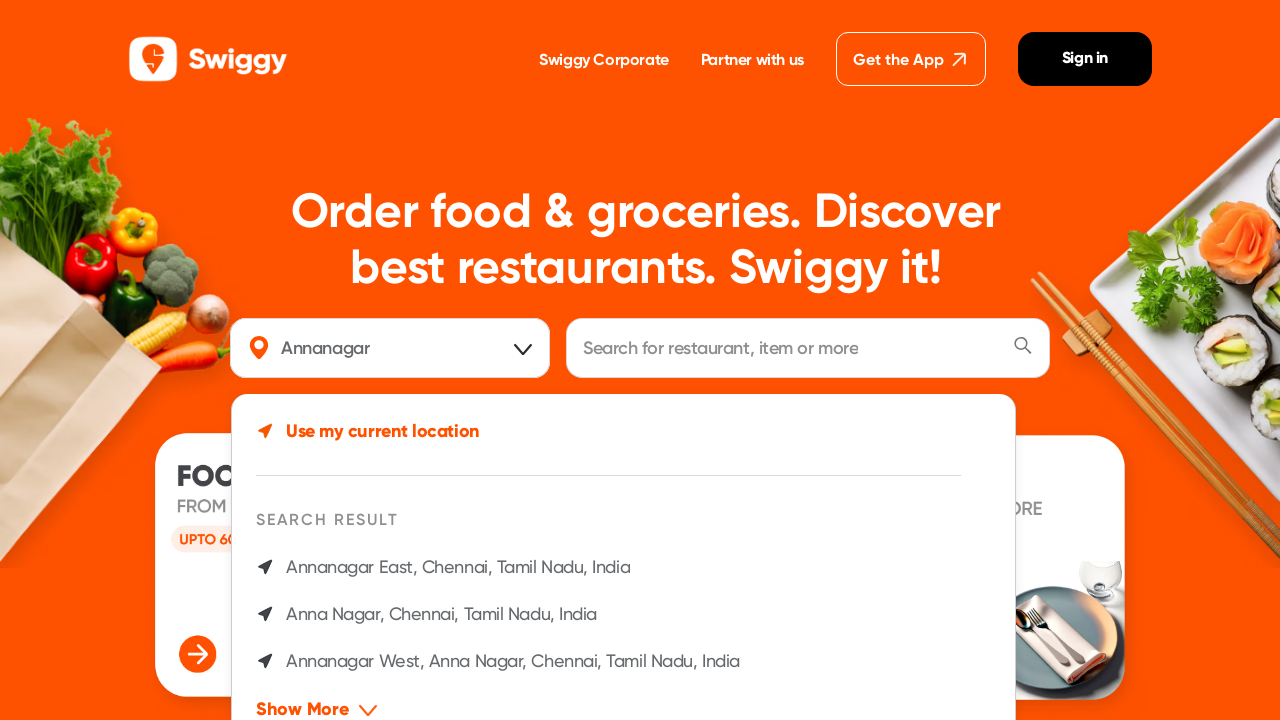